Tests the search filter functionality on a product offers page by entering "Rice" in the search field and verifying filtered results

Starting URL: https://rahulshettyacademy.com/seleniumPractise/#/offers

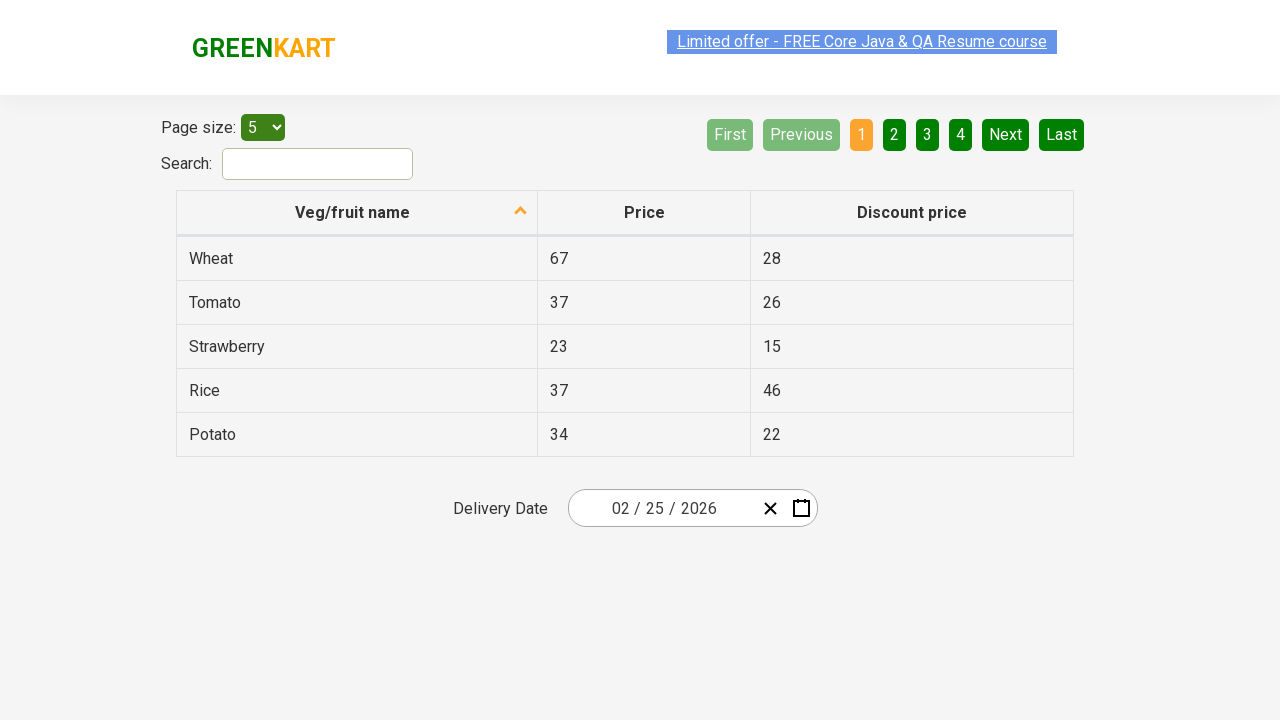

Filled search field with 'Rice' on #search-field
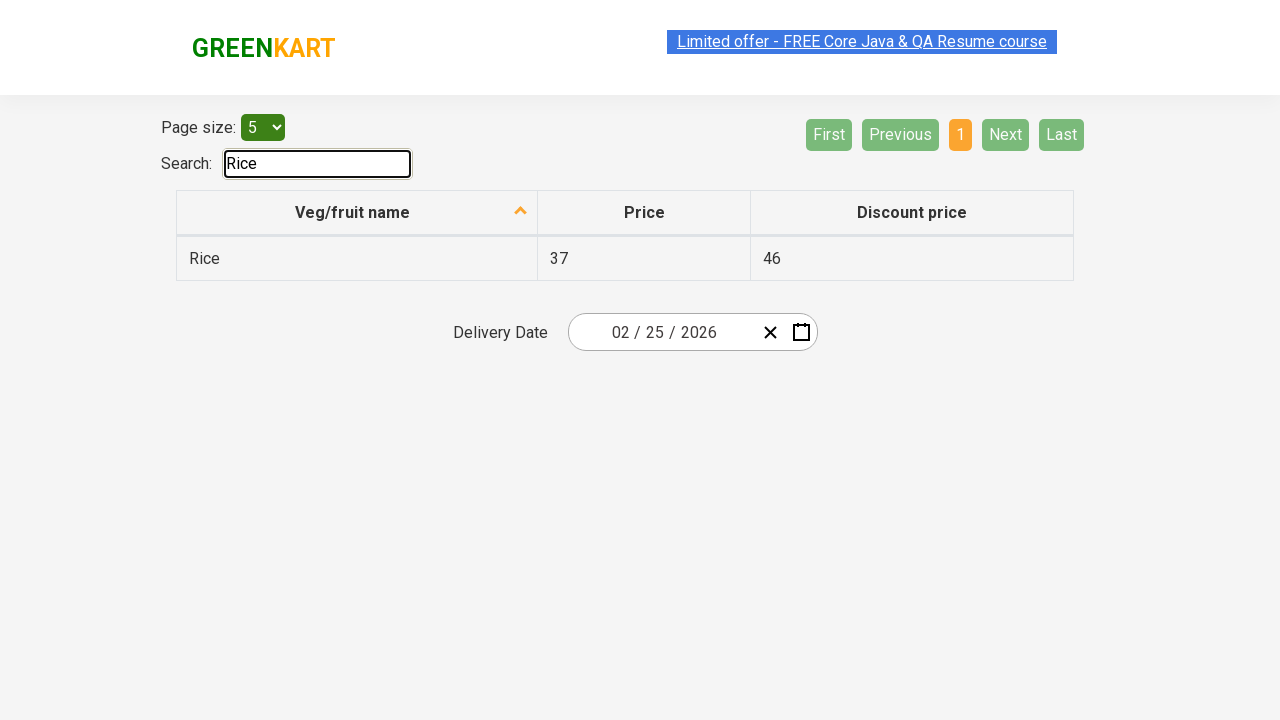

Waited for table to update with filtered results
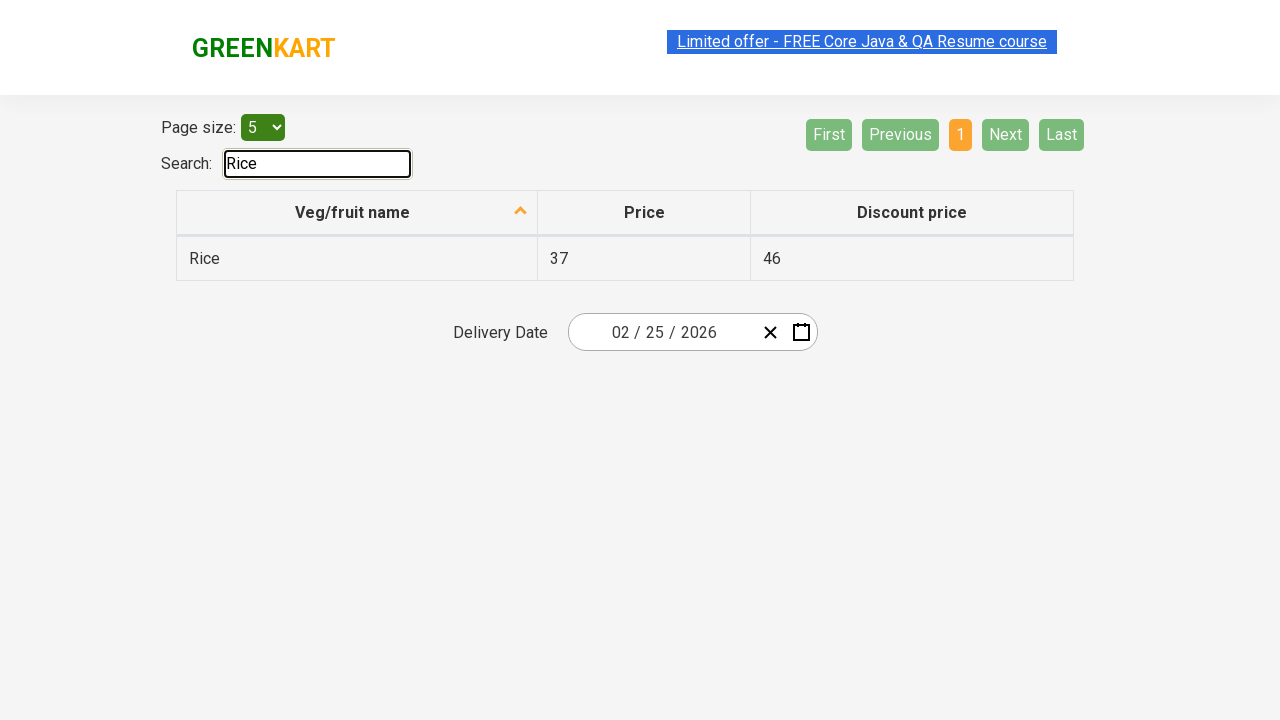

Retrieved all filtered items from table
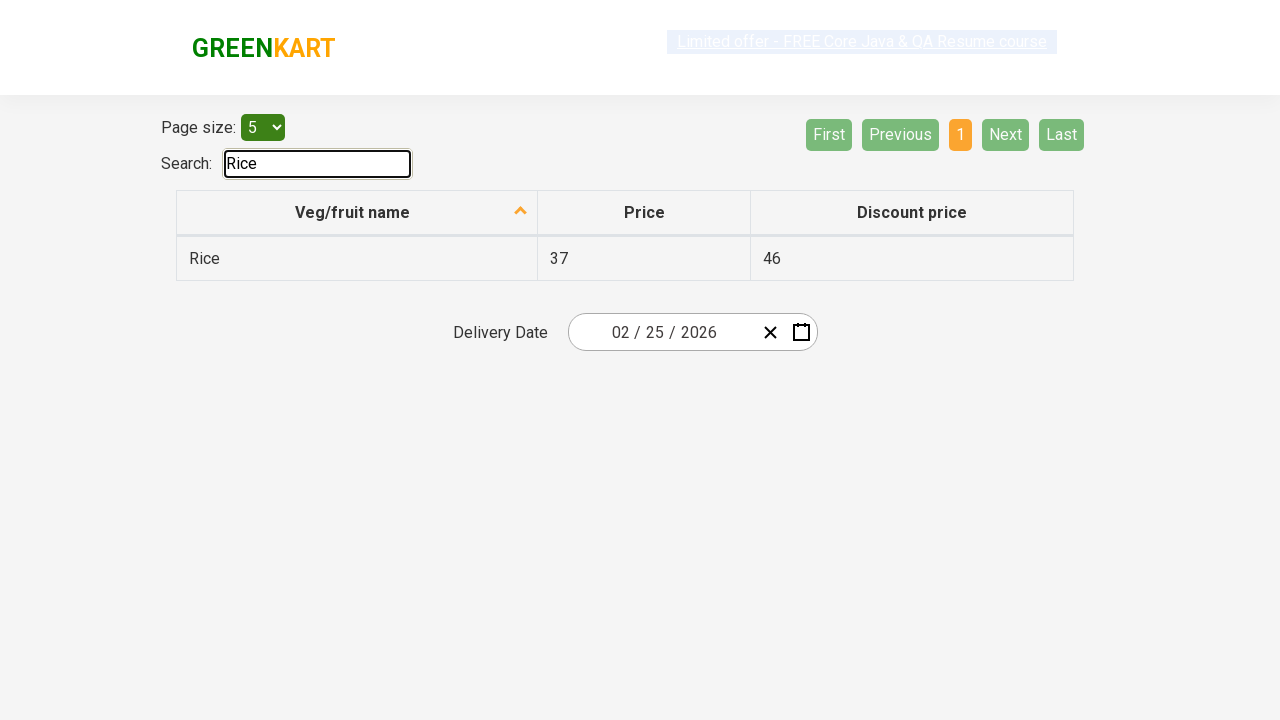

Verified filtered item contains 'Rice': 'Rice'
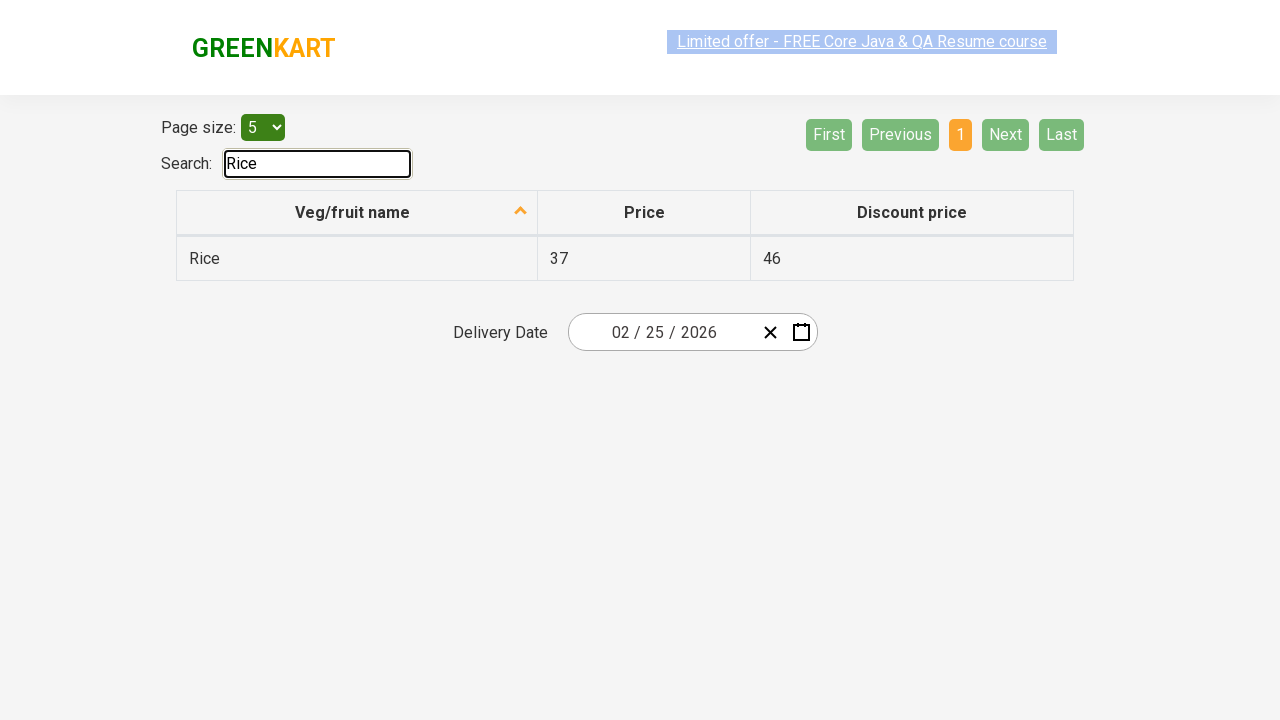

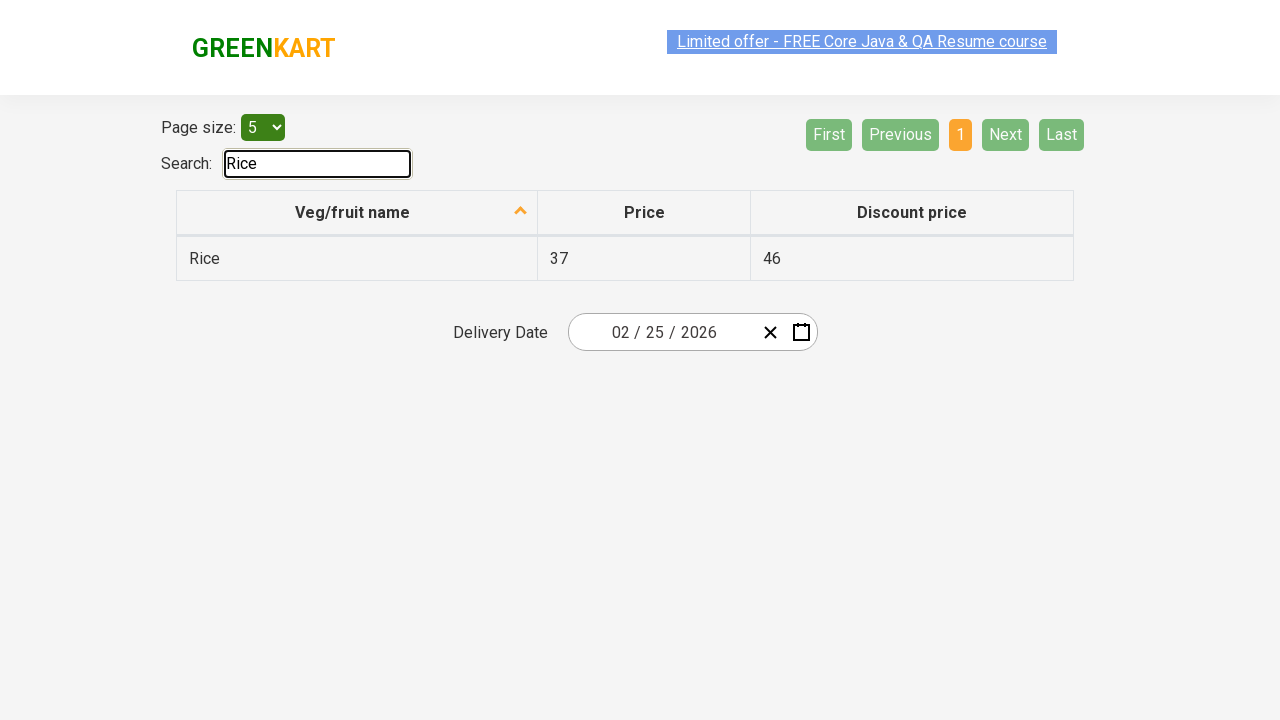